Verifies the page URL is correct after navigation

Starting URL: https://rahulshettyacademy.com/seleniumPractise/#/

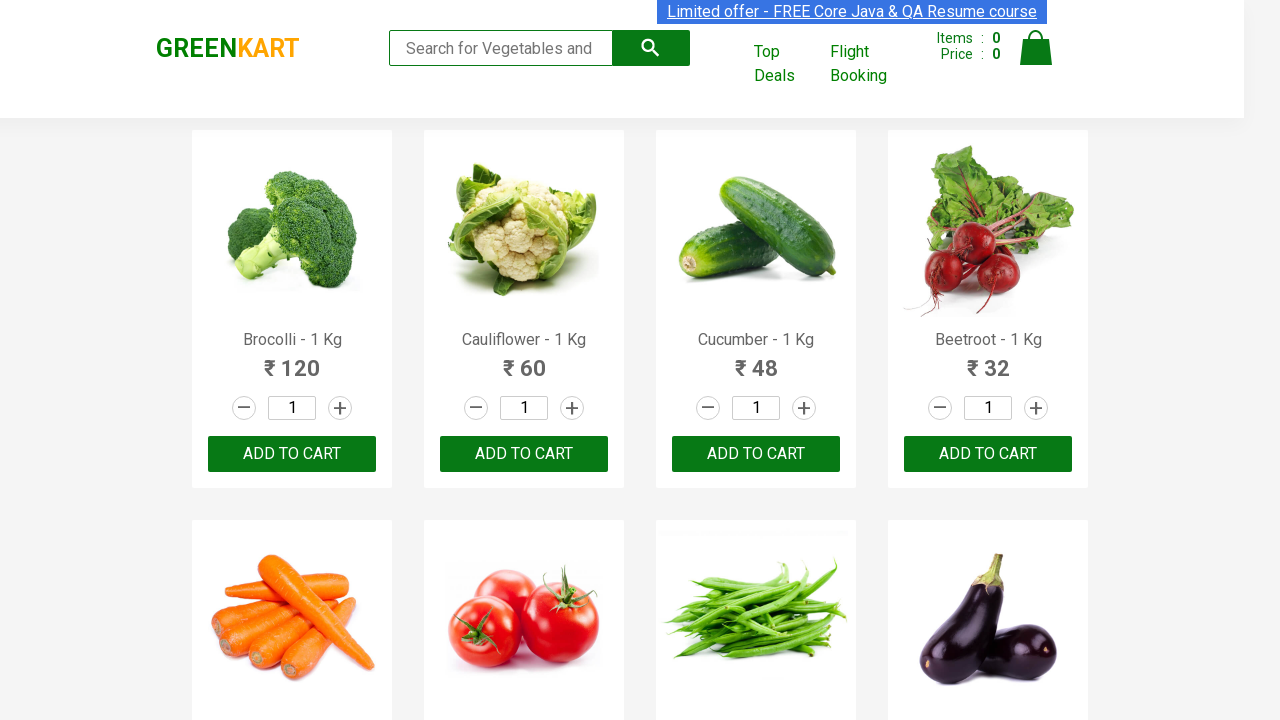

Waited for page URL to match https://rahulshettyacademy.com/seleniumPractise/#/
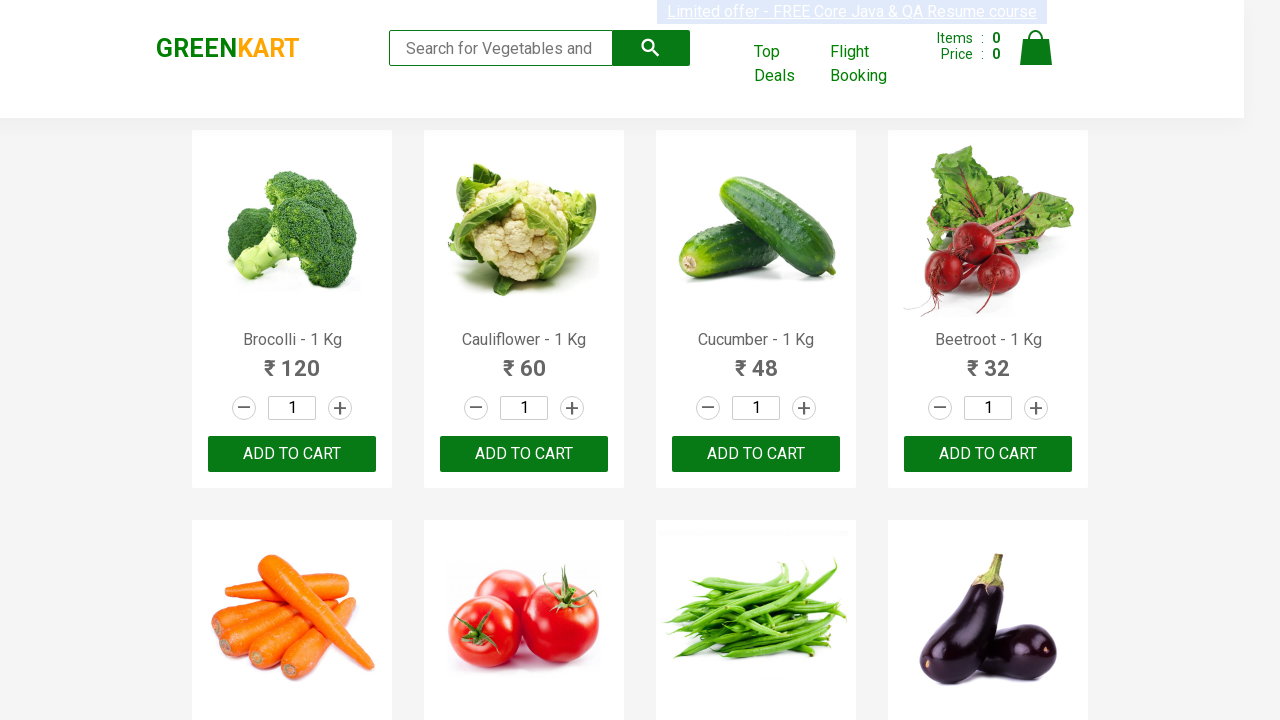

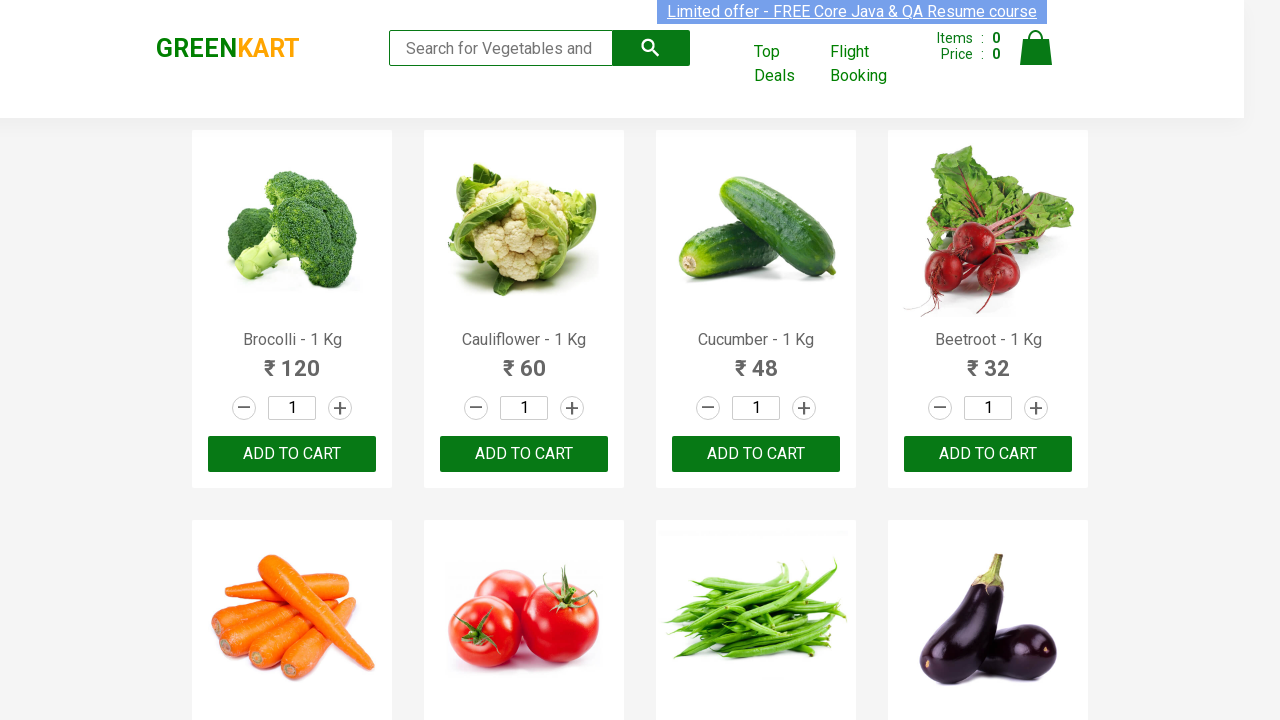